Tests multiple checkbox functionality by finding all checkboxes in a table and clicking each one sequentially to verify checkbox behavior

Starting URL: http://www.echoecho.com/htmlforms09.htm

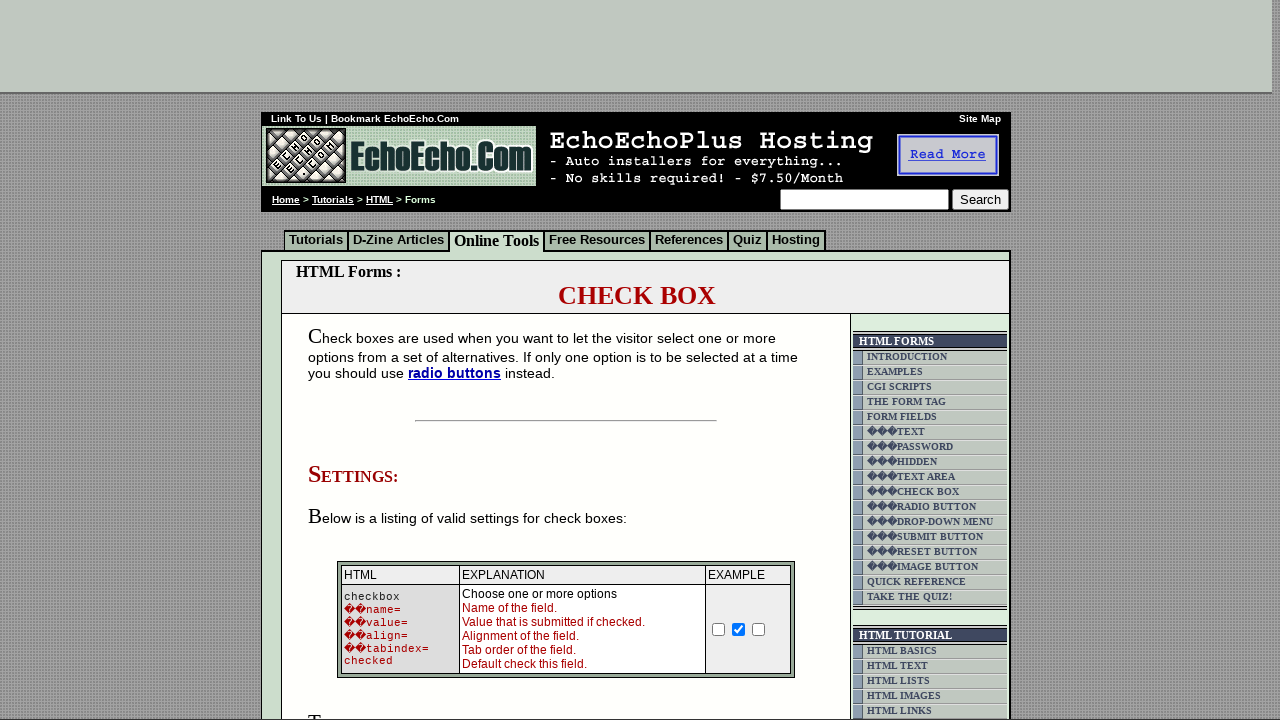

Waited for checkbox elements in form table to load
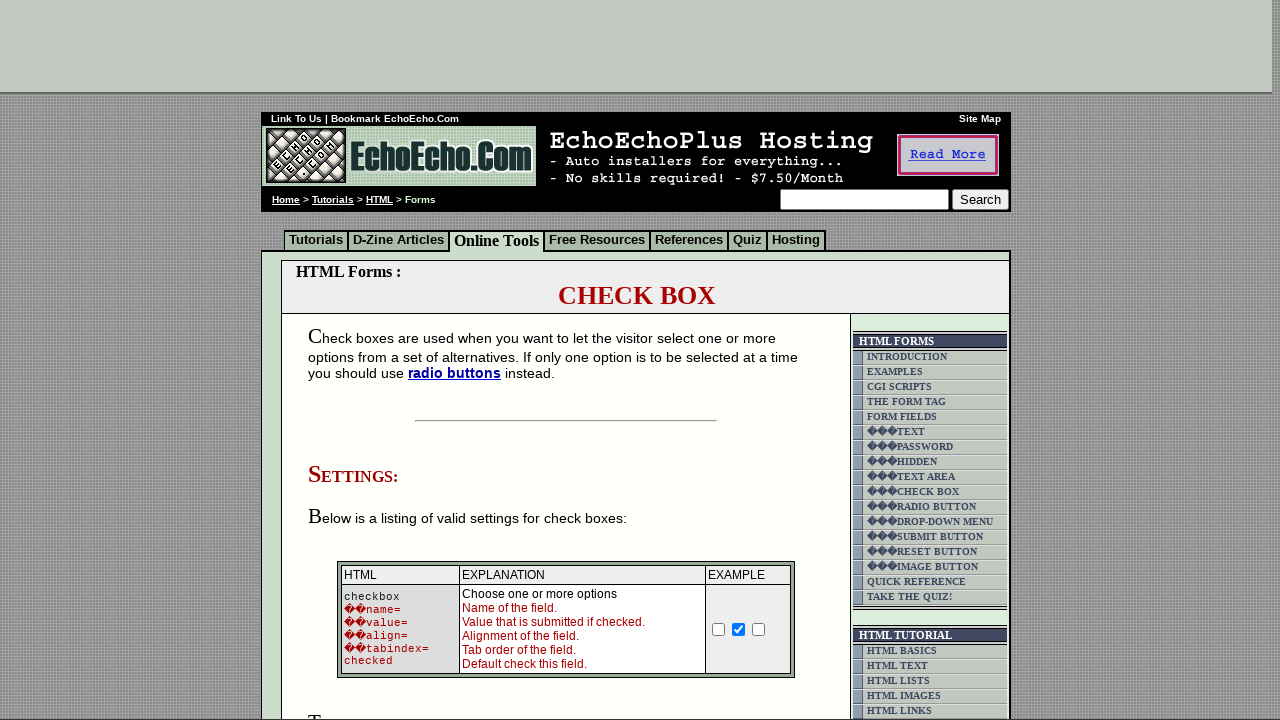

Located all checkboxes in the form table
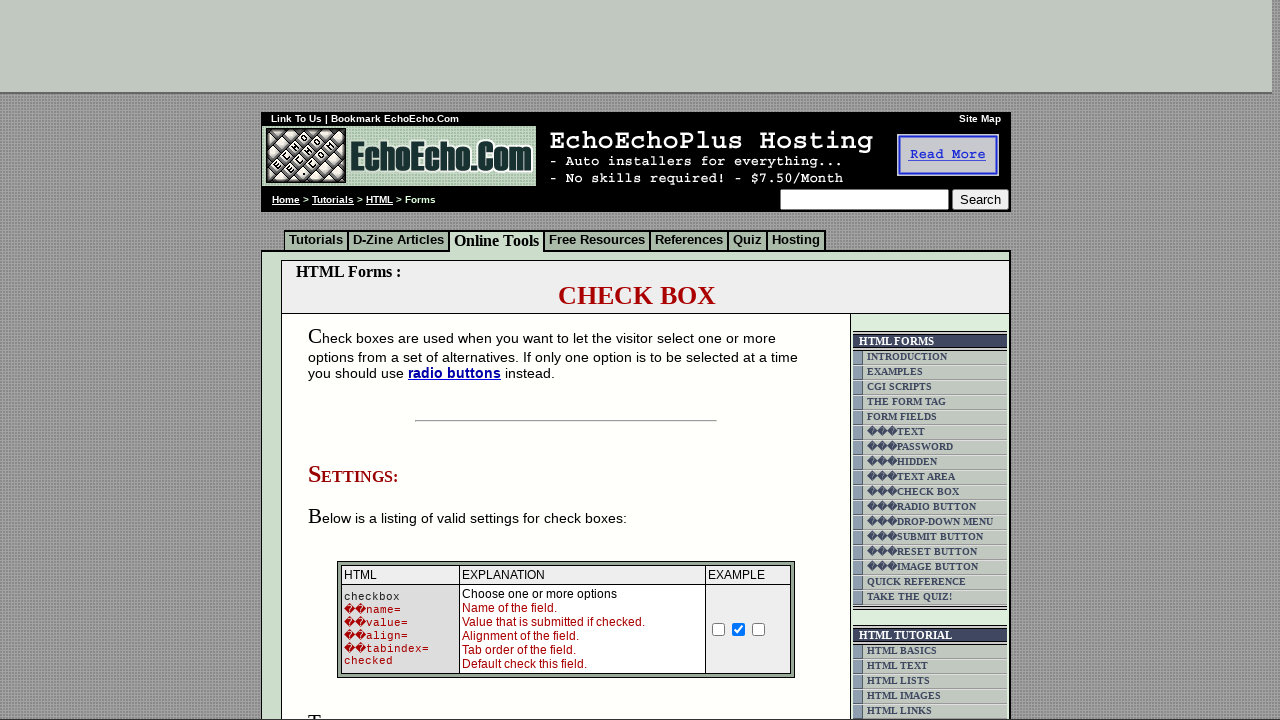

Clicked a checkbox in the table at (719, 629) on form table input[type='checkbox'] >> nth=0
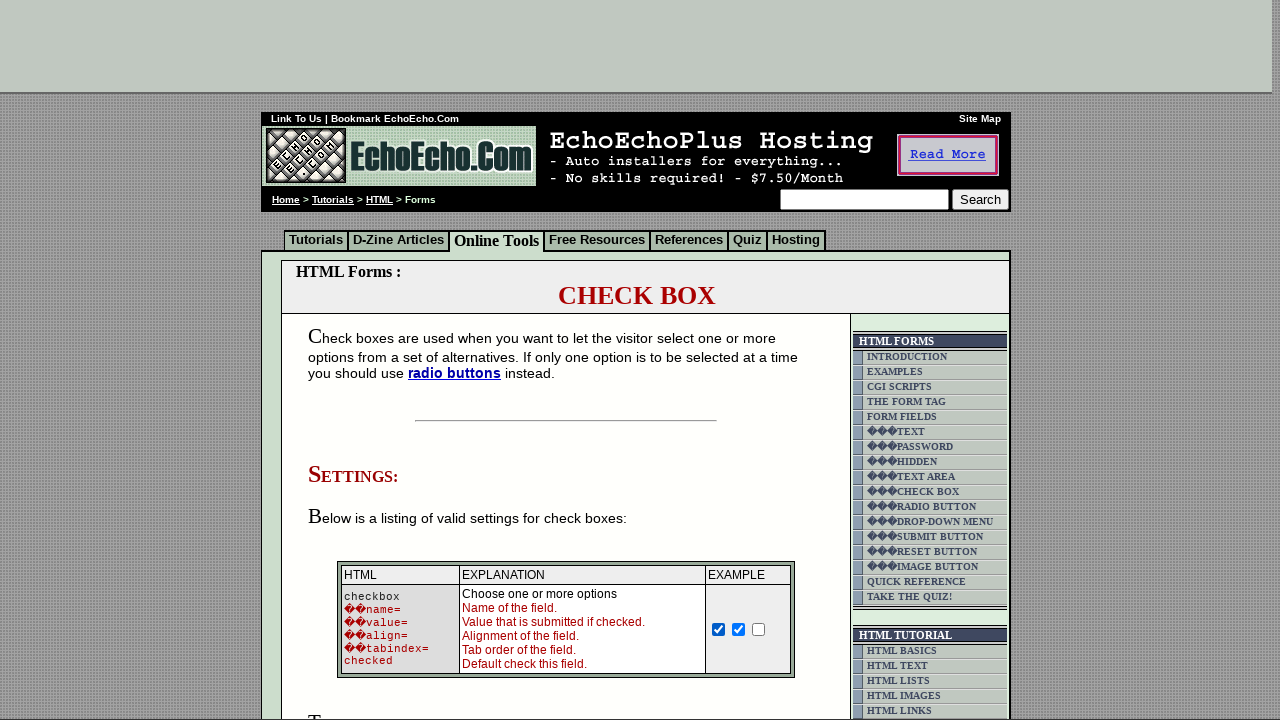

Clicked a checkbox in the table at (739, 629) on form table input[type='checkbox'] >> nth=1
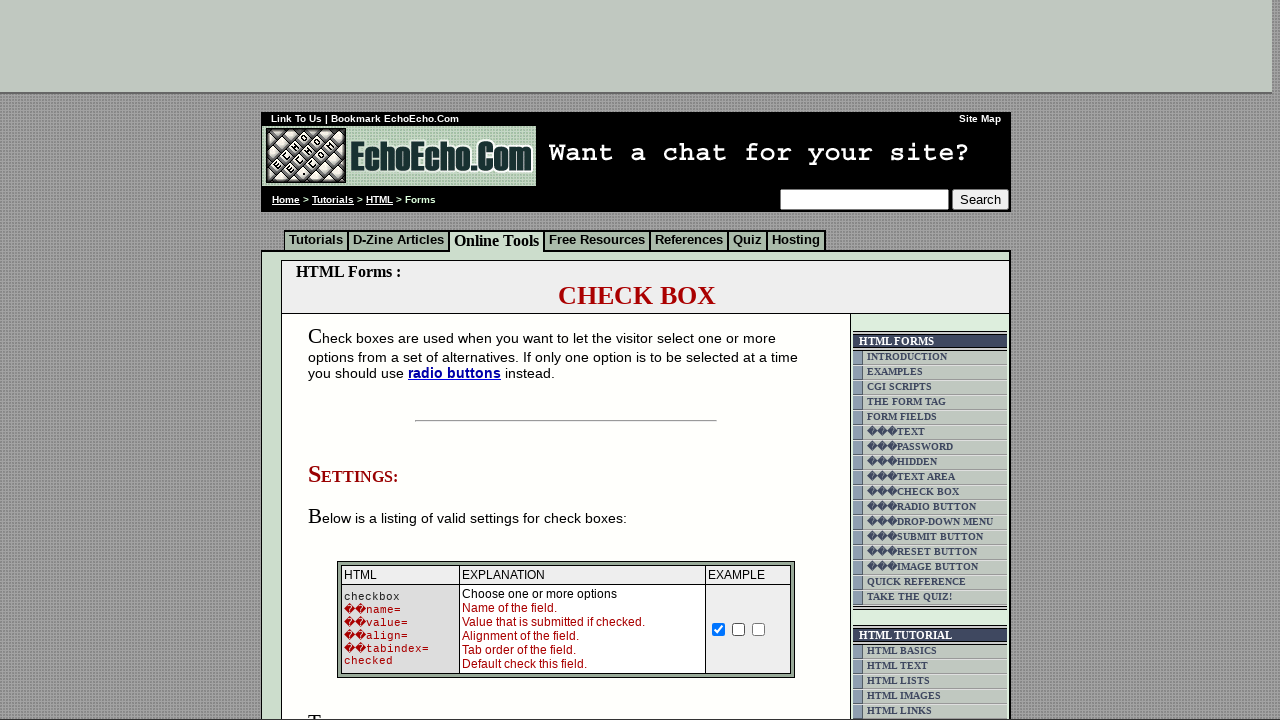

Clicked a checkbox in the table at (759, 629) on form table input[type='checkbox'] >> nth=2
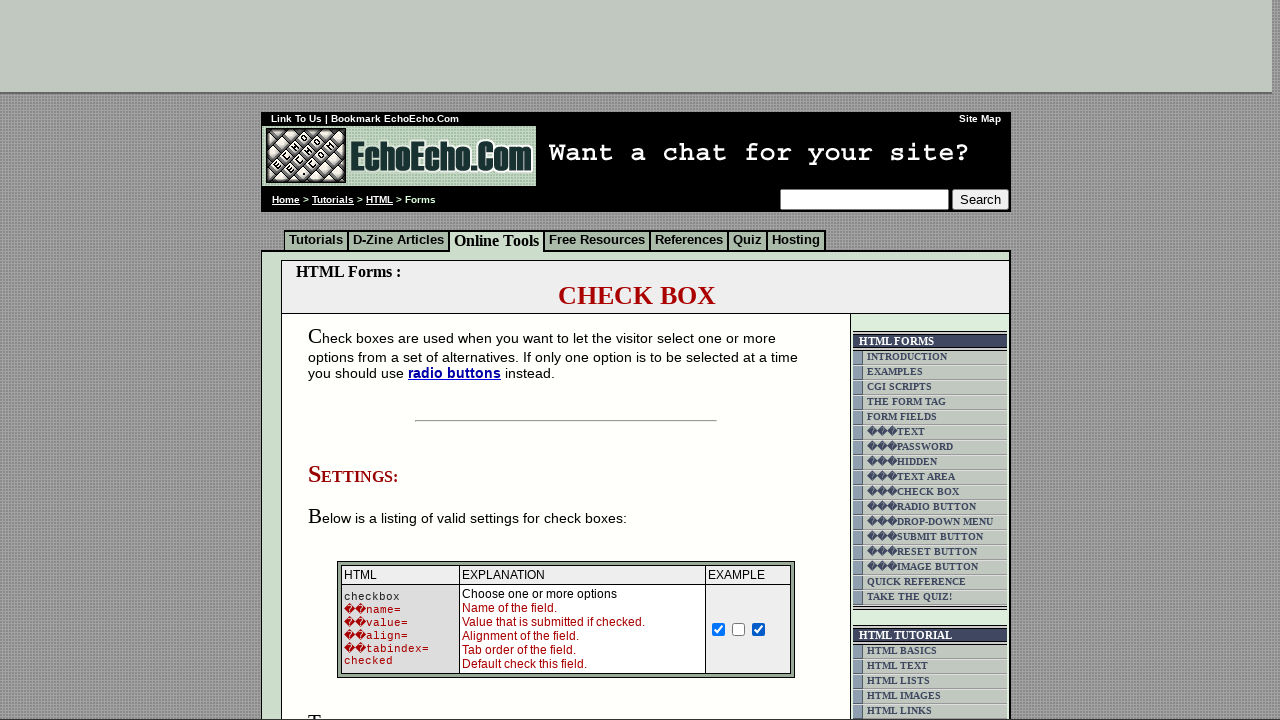

Clicked a checkbox in the table at (354, 360) on form table input[type='checkbox'] >> nth=3
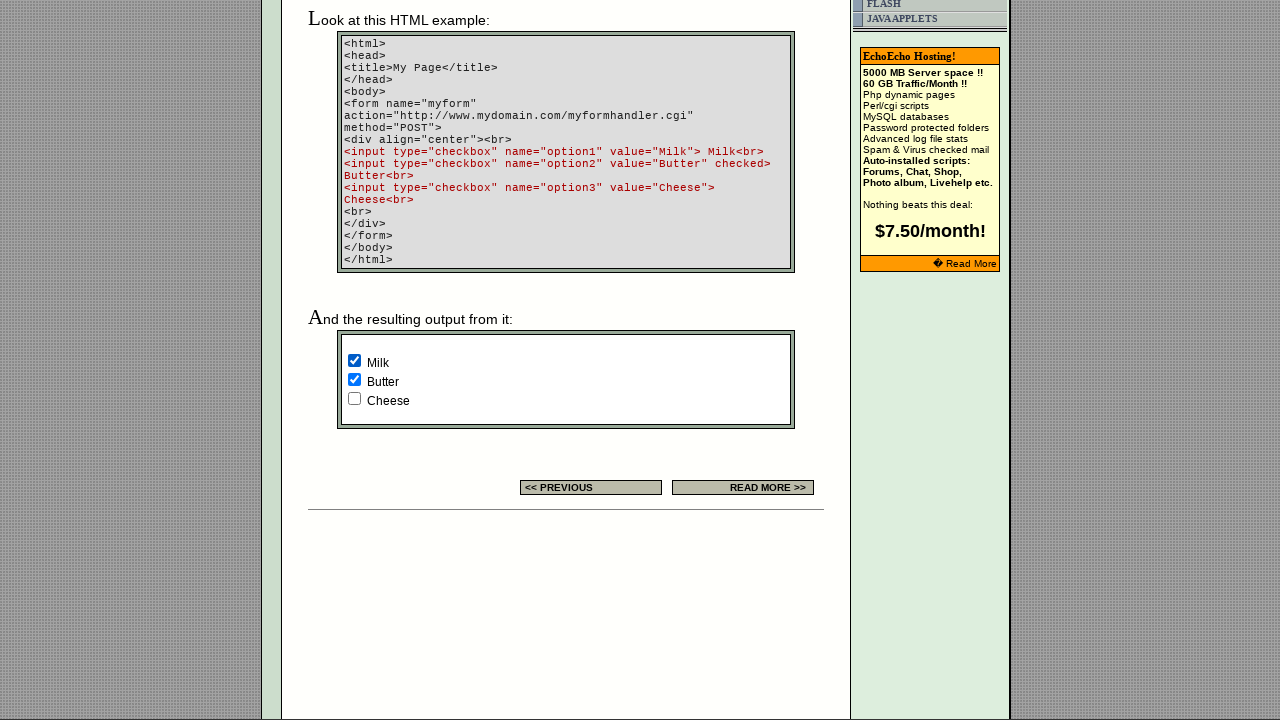

Clicked a checkbox in the table at (354, 380) on form table input[type='checkbox'] >> nth=4
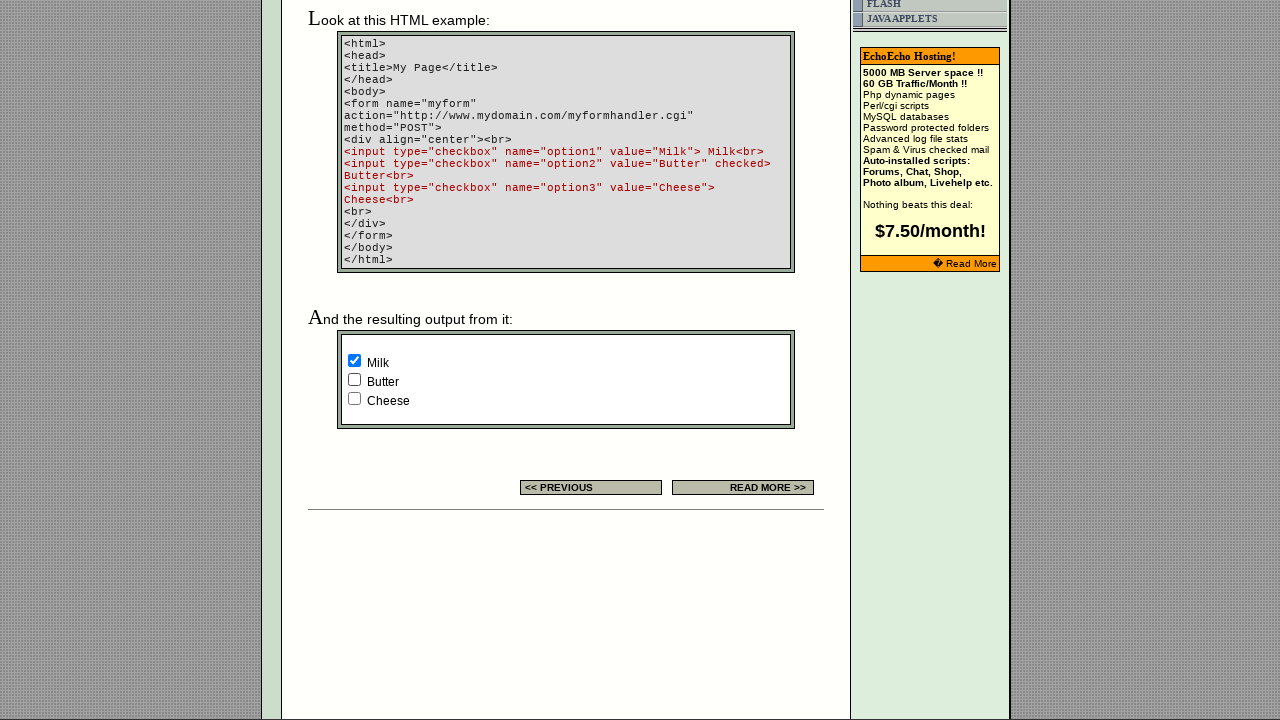

Clicked a checkbox in the table at (354, 398) on form table input[type='checkbox'] >> nth=5
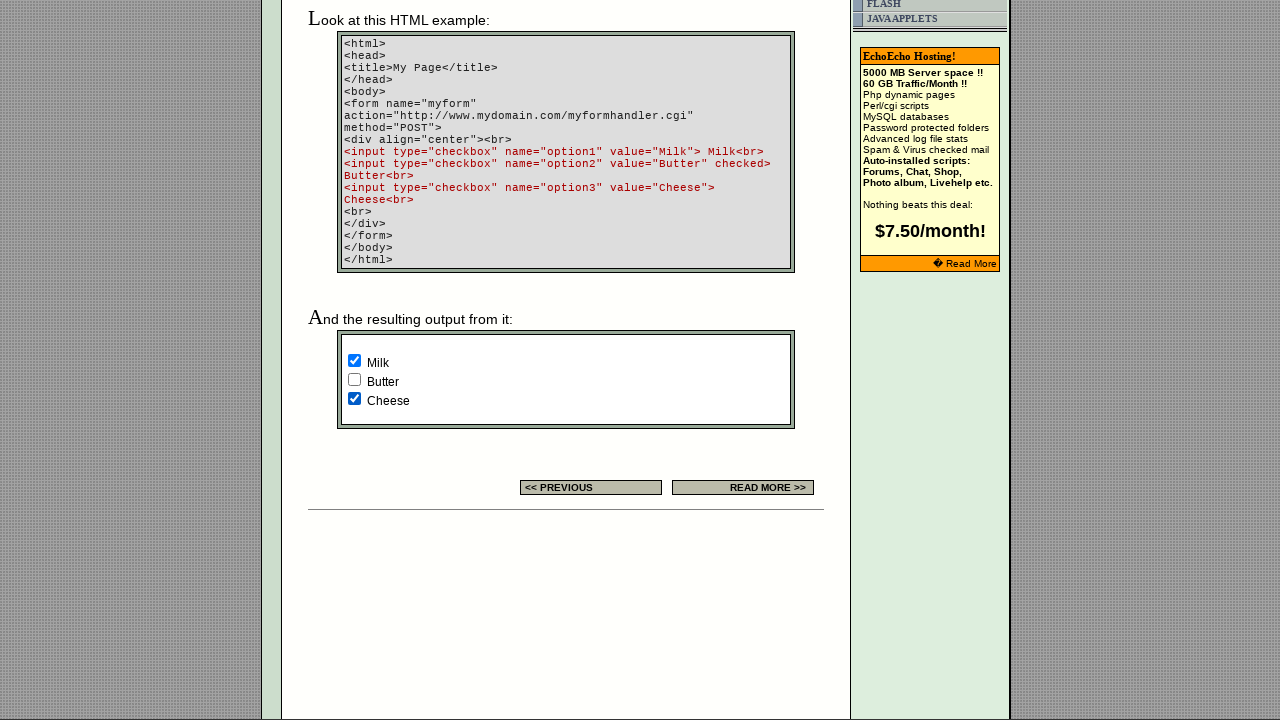

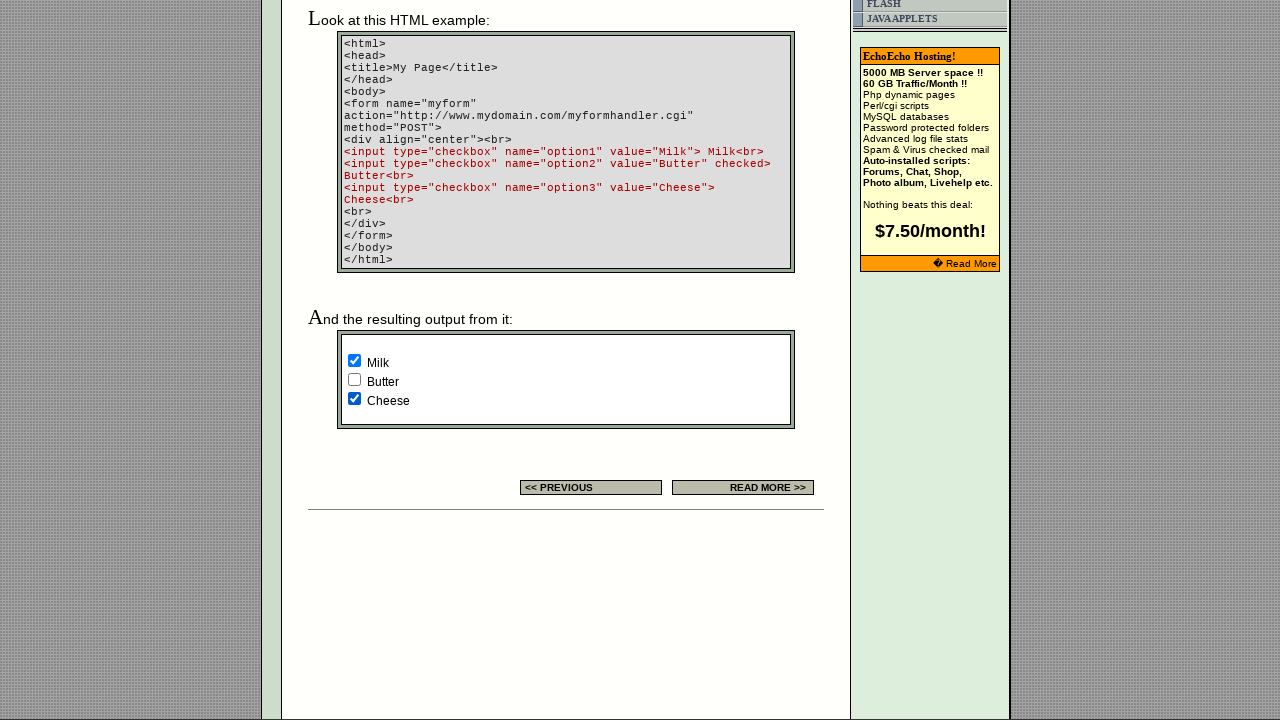